Tests injecting jQuery Growl library into a page and displaying various notification messages (standard, error, notice, and warning) using JavaScript execution.

Starting URL: http://the-internet.herokuapp.com/

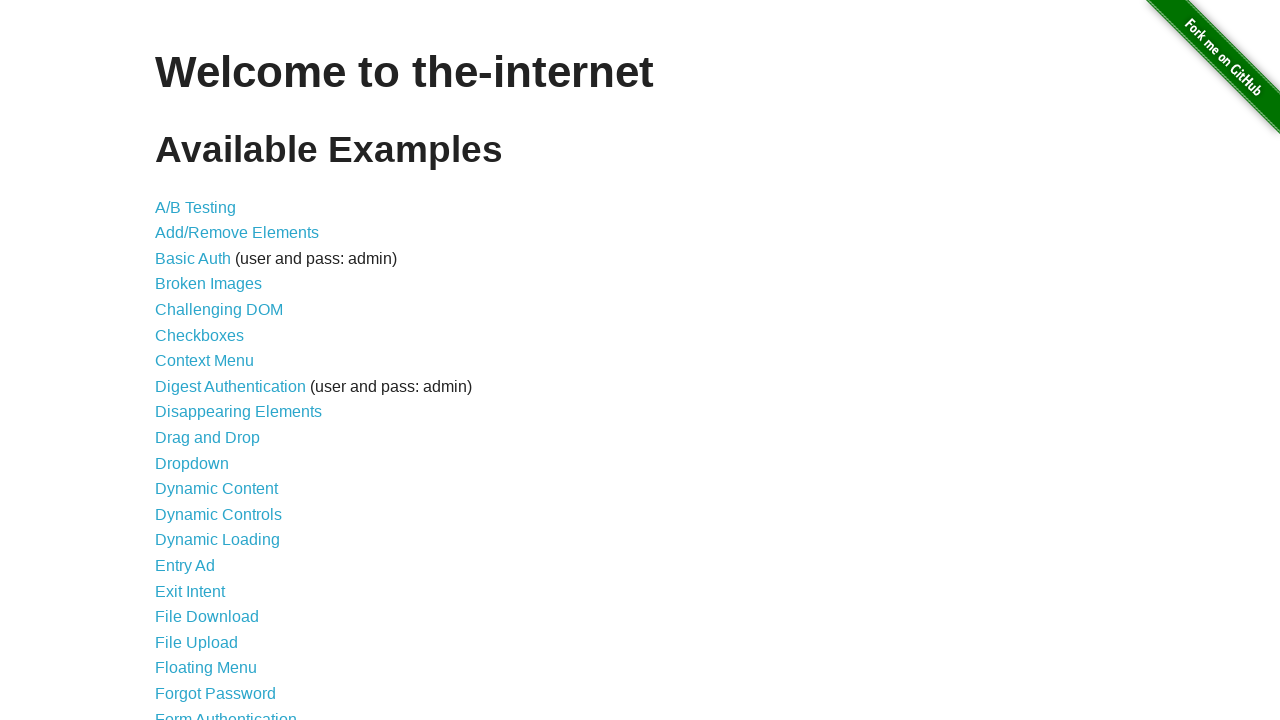

Checked for jQuery and injected it if needed
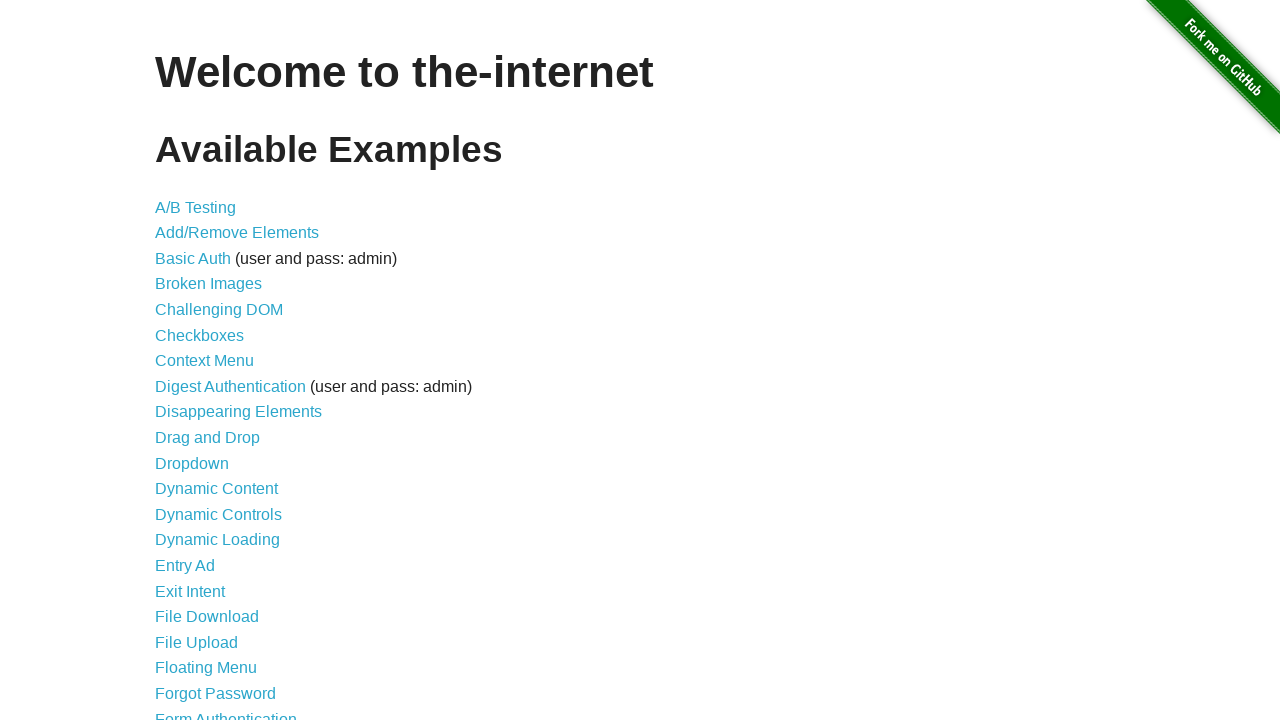

Waited for jQuery to load
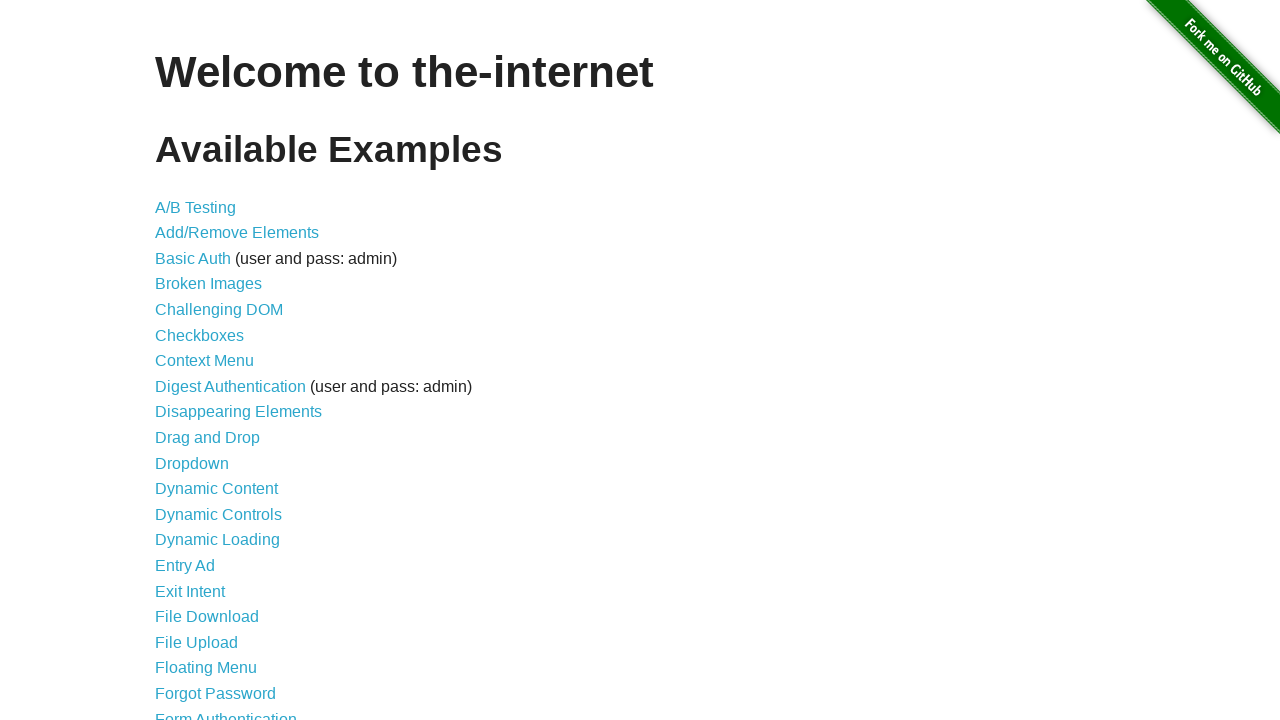

Injected jQuery Growl library into the page
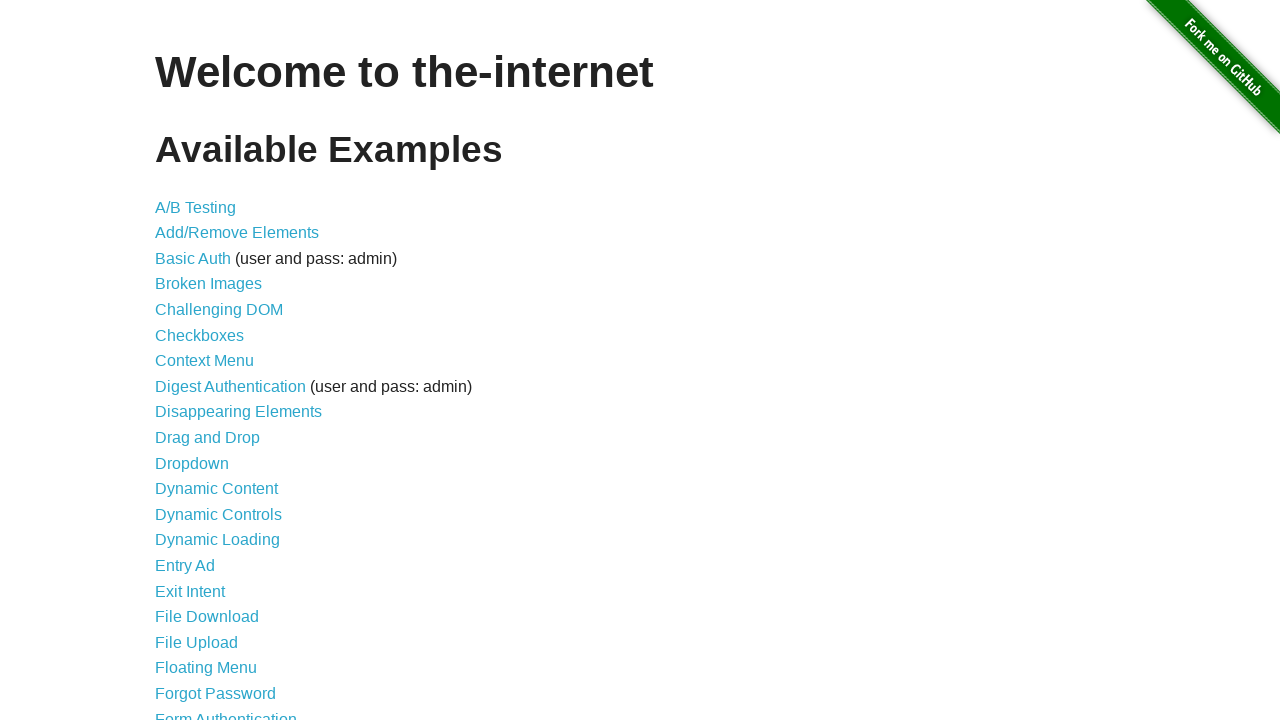

Added jQuery Growl CSS stylesheet to the page
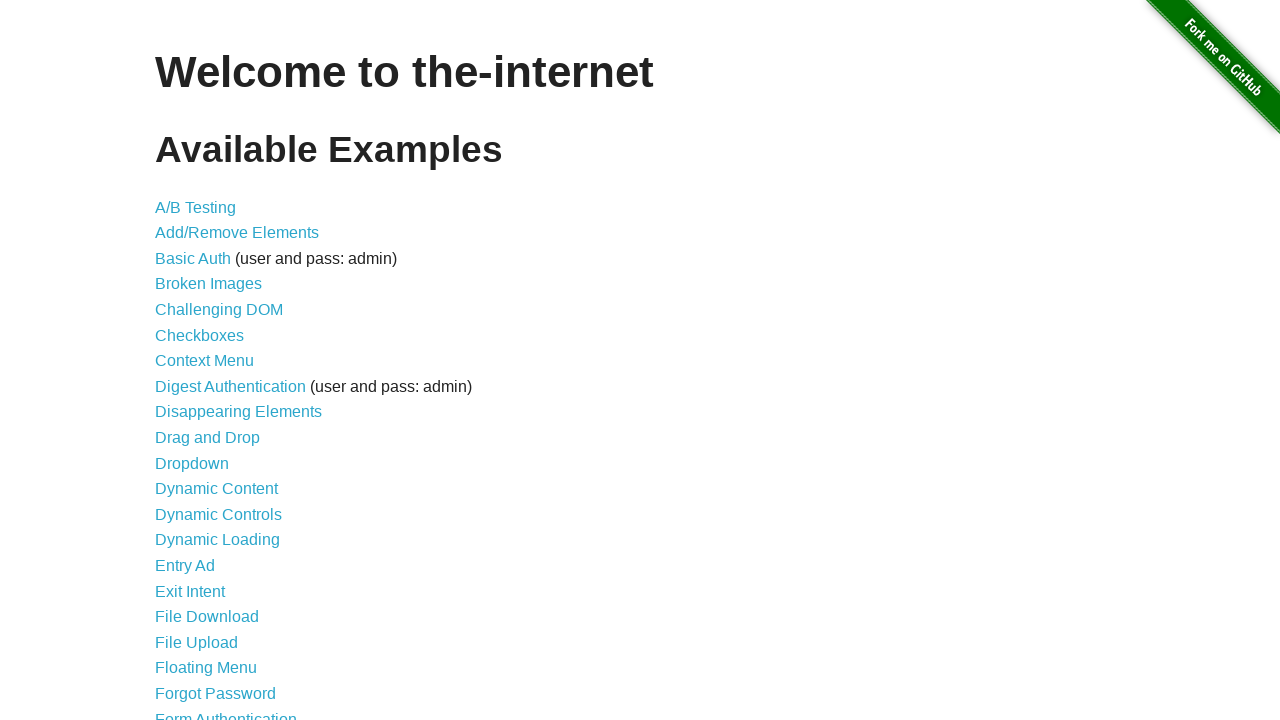

Waited for jQuery Growl library to be available
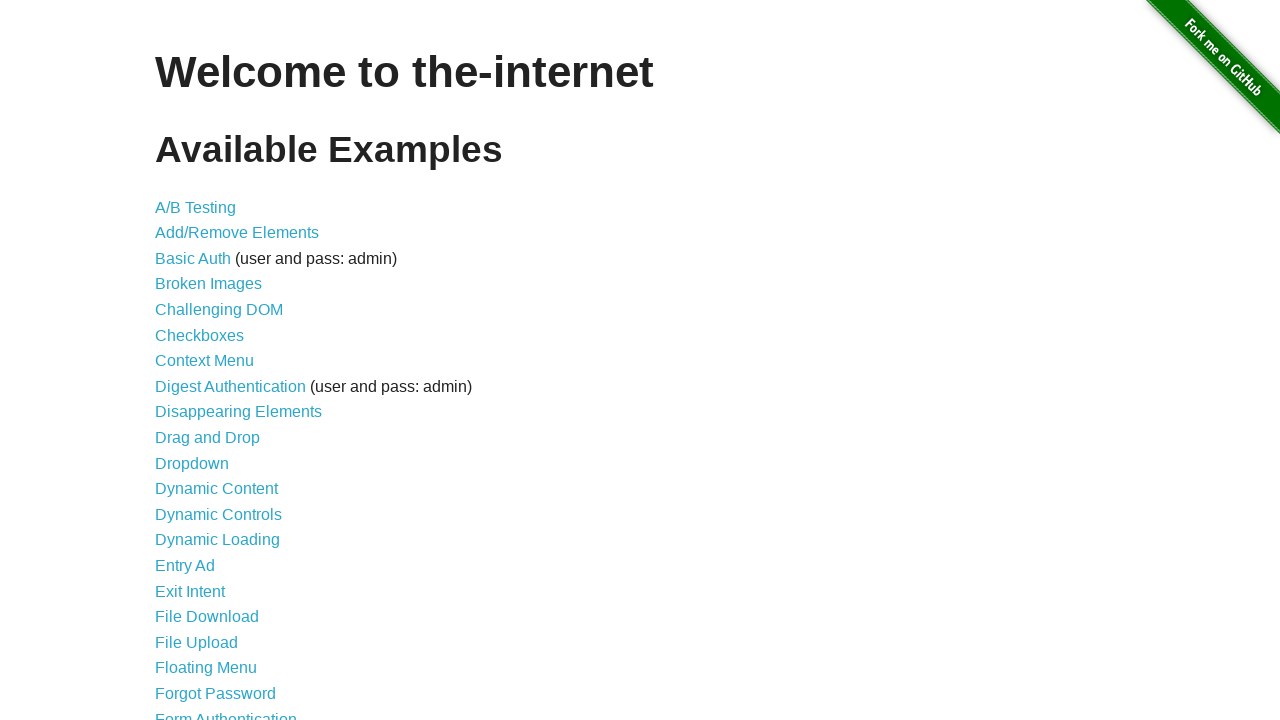

Displayed basic GET notification using Growl
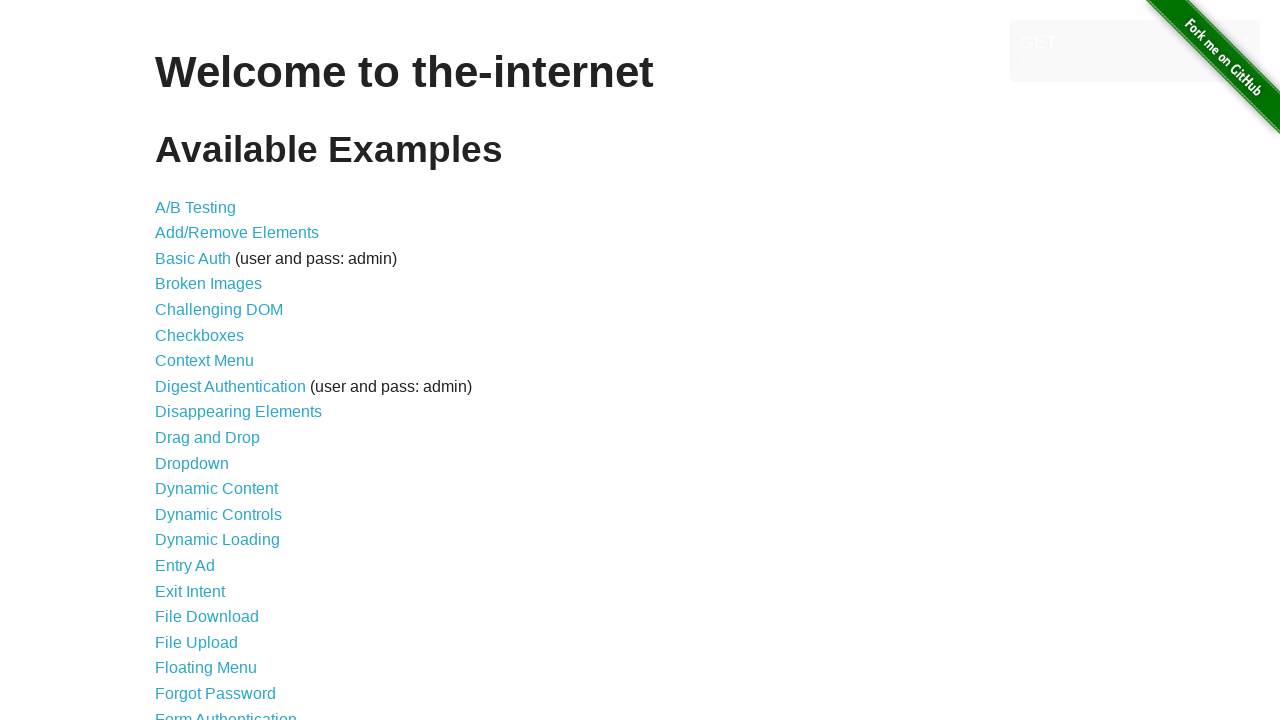

Displayed error notification using Growl
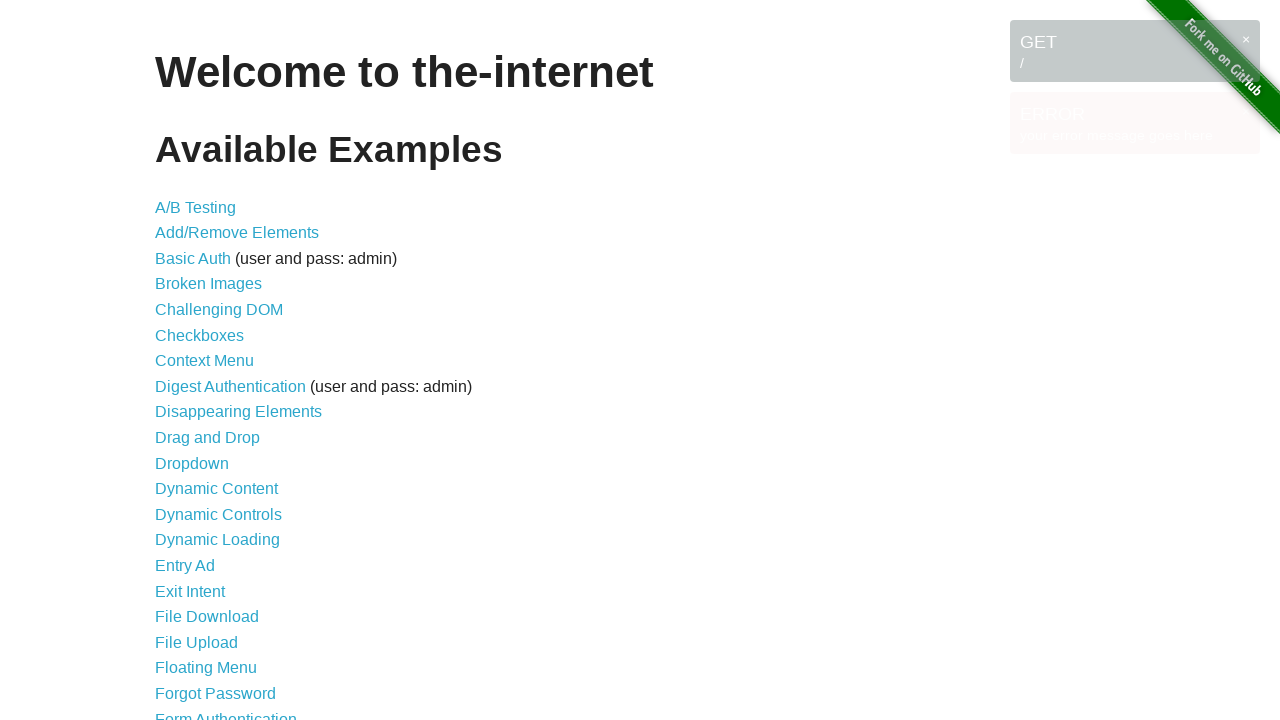

Displayed notice notification using Growl
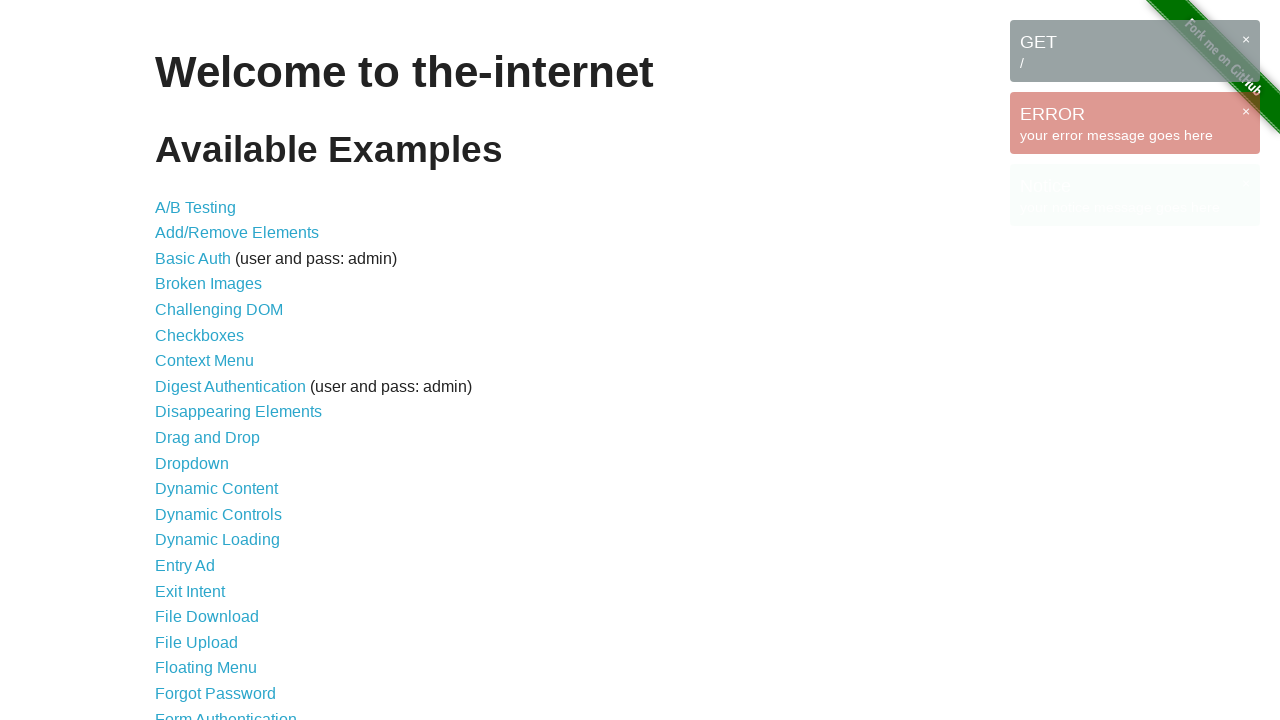

Displayed warning notification using Growl
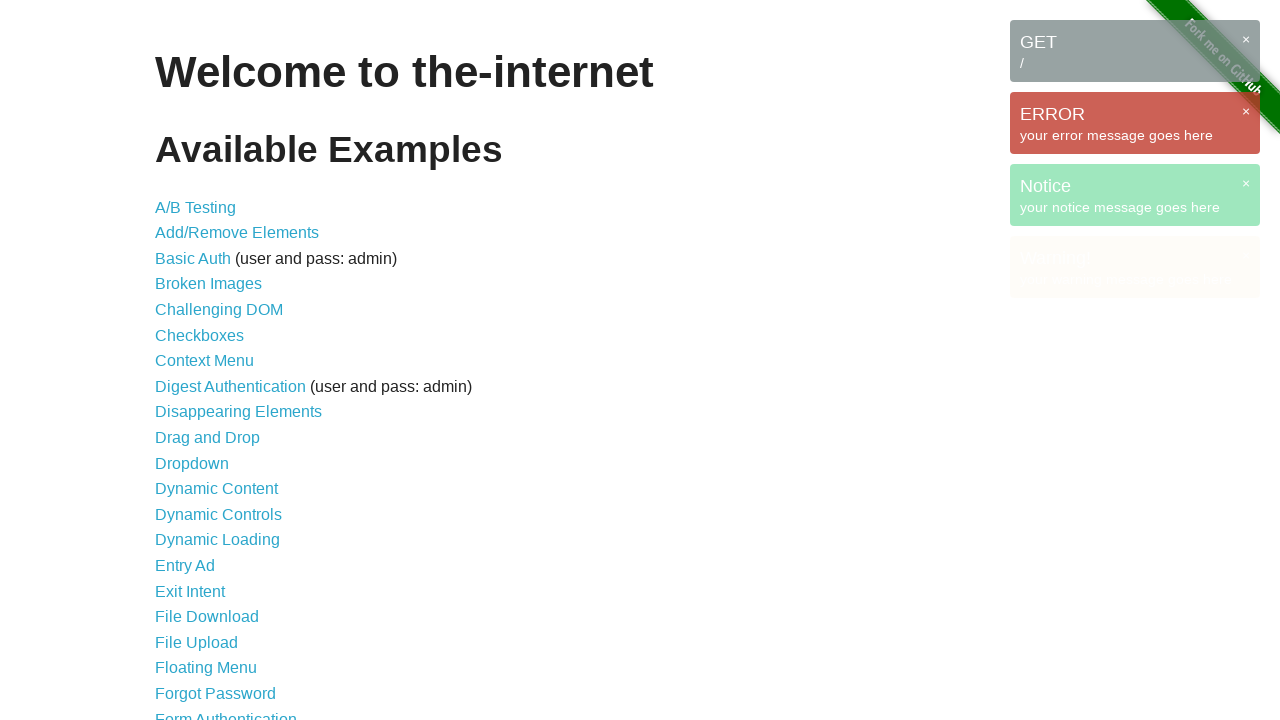

Waited for Growl notification messages to be visible
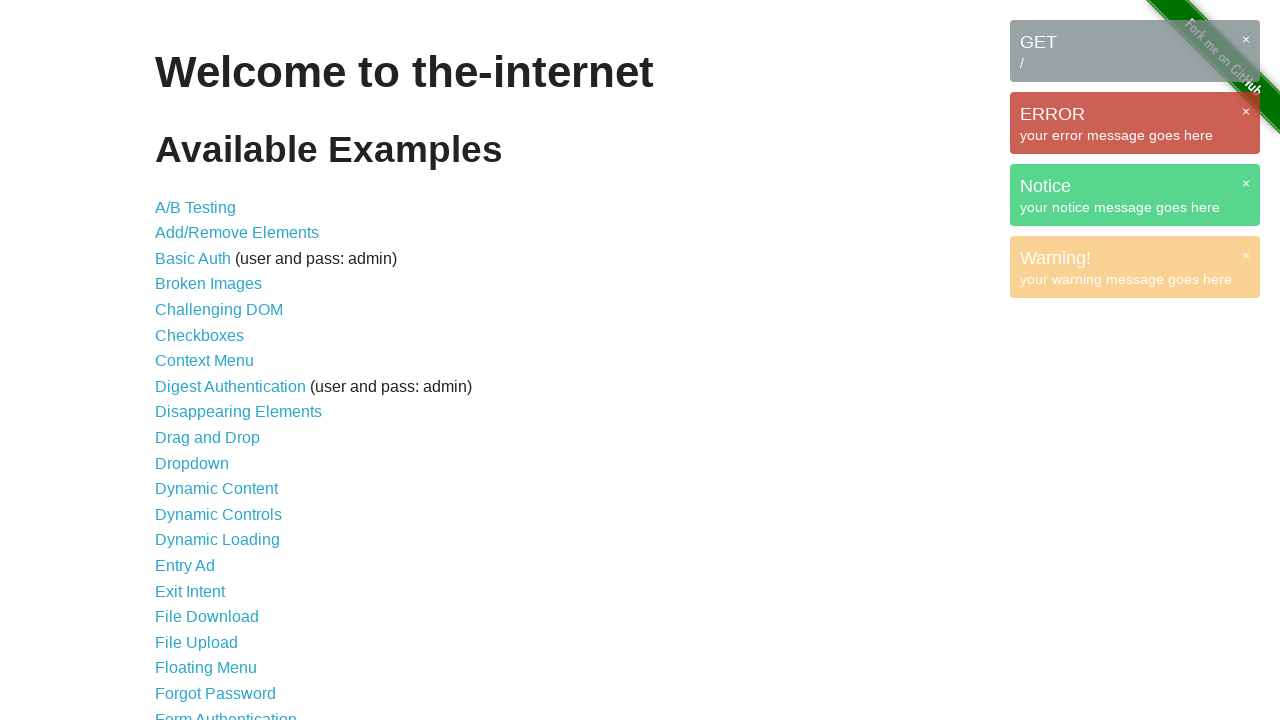

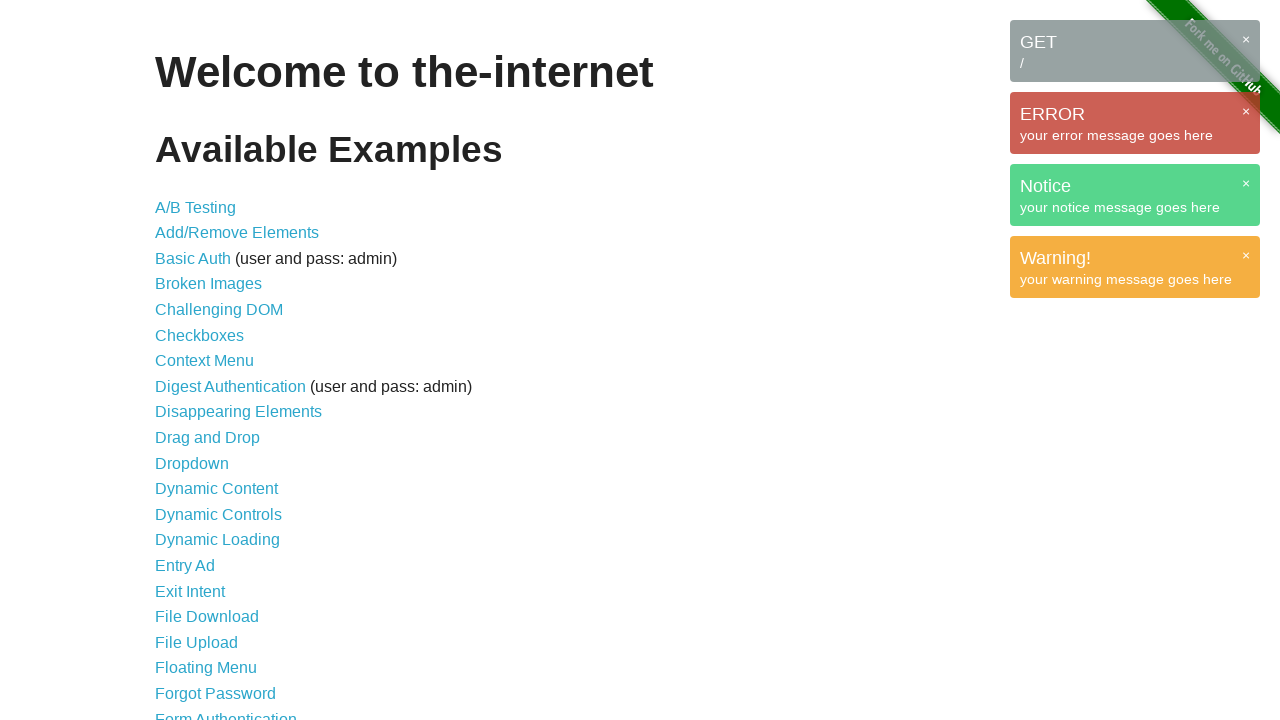